Navigates to BrowserStack homepage and verifies the page title contains "BrowserStack"

Starting URL: https://www.browserstack.com/

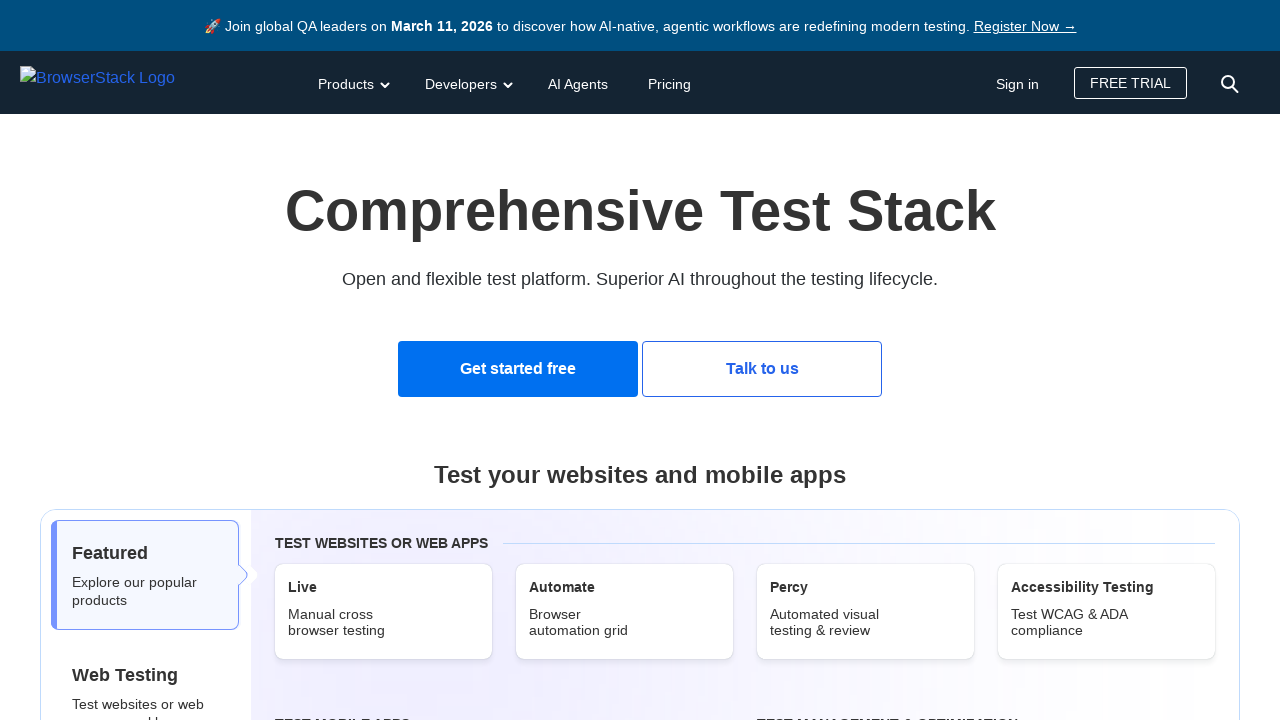

Navigated to BrowserStack homepage
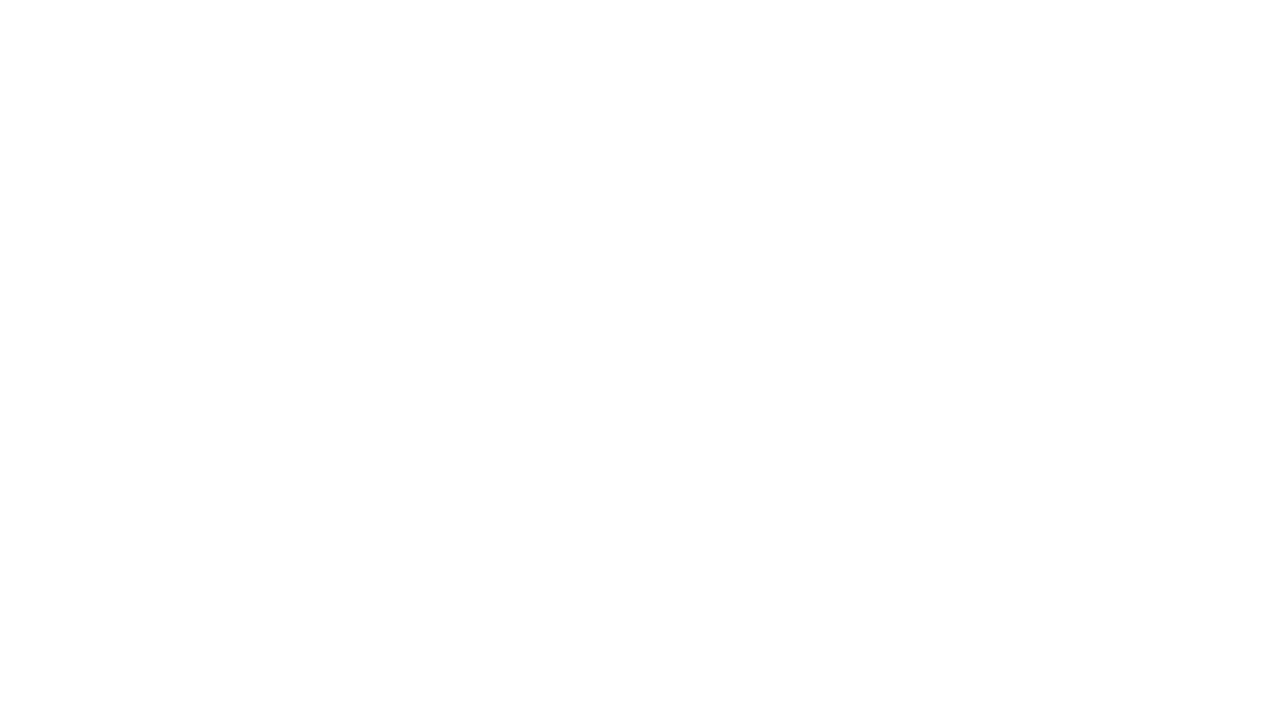

Page title loaded and contains 'BrowserStack'
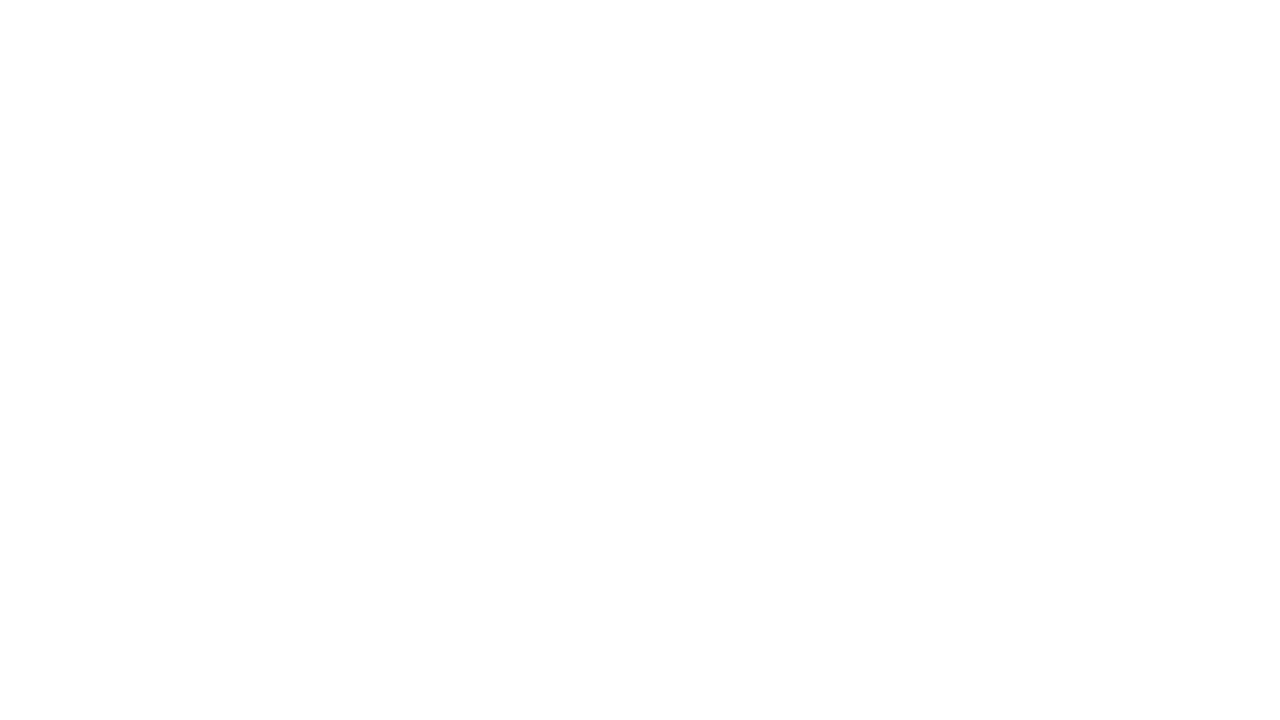

Retrieved page title: Most Reliable App & Cross Browser Testing Platform | BrowserStack
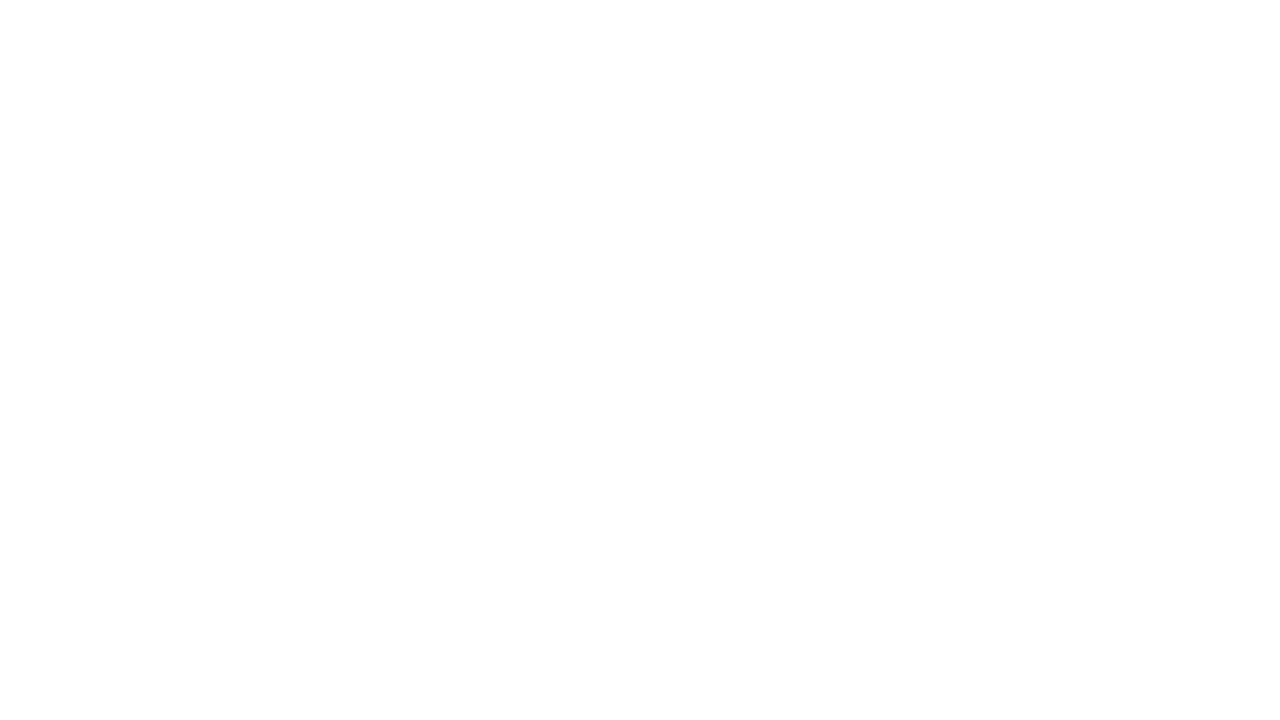

Verified that page title contains 'BrowserStack'
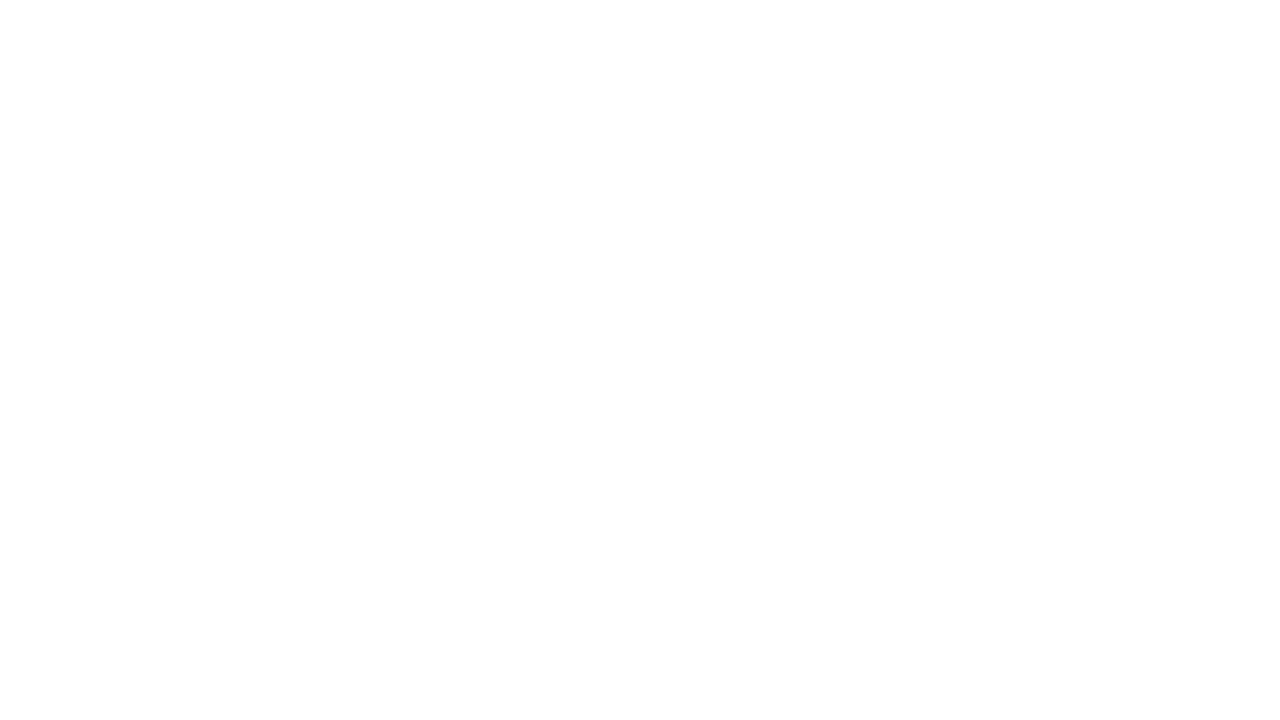

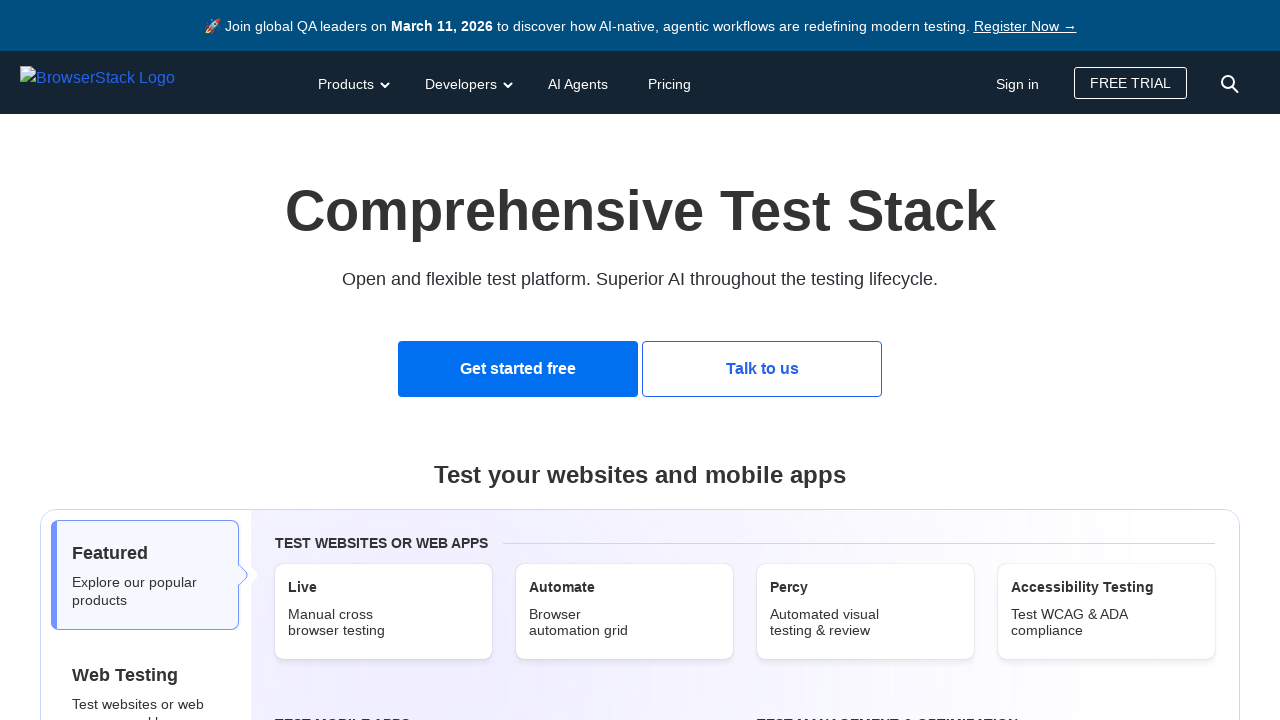